Tests browser window handling by clicking a link that opens a new window, switching to the child window, and interacting with an element on that page.

Starting URL: https://the-internet.herokuapp.com/windows

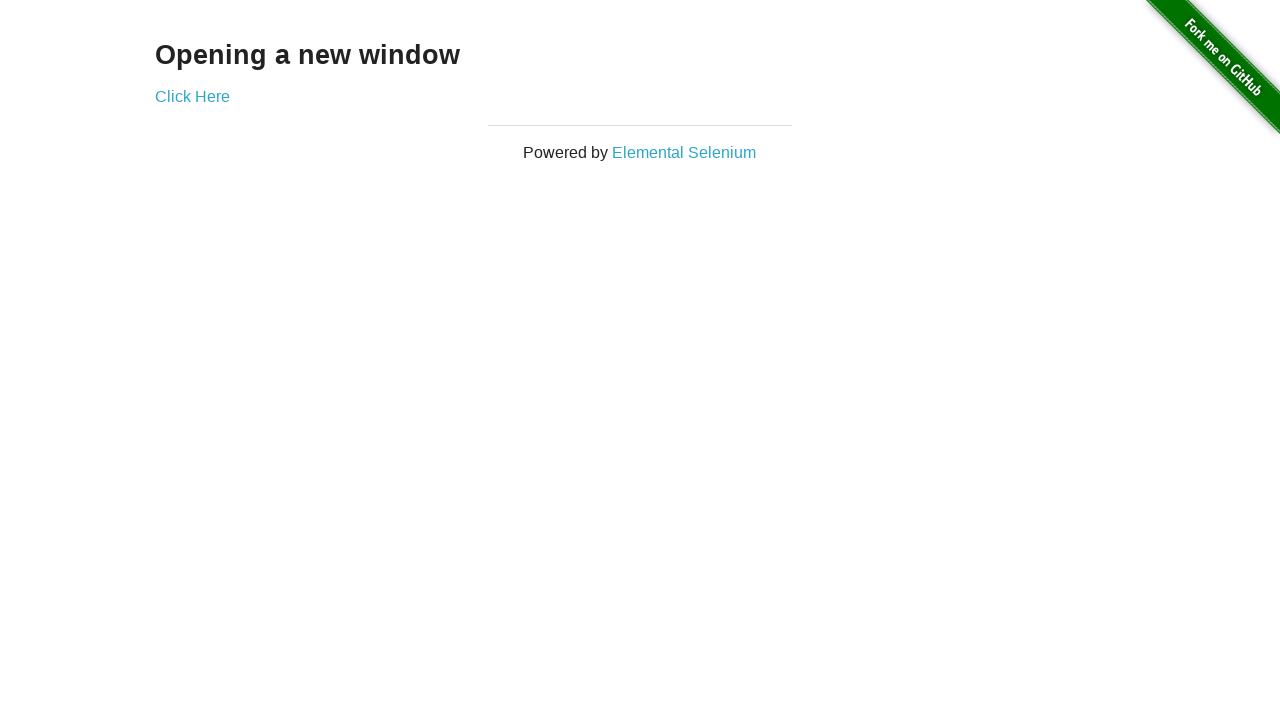

Clicked link to open new window at (192, 96) on .example a
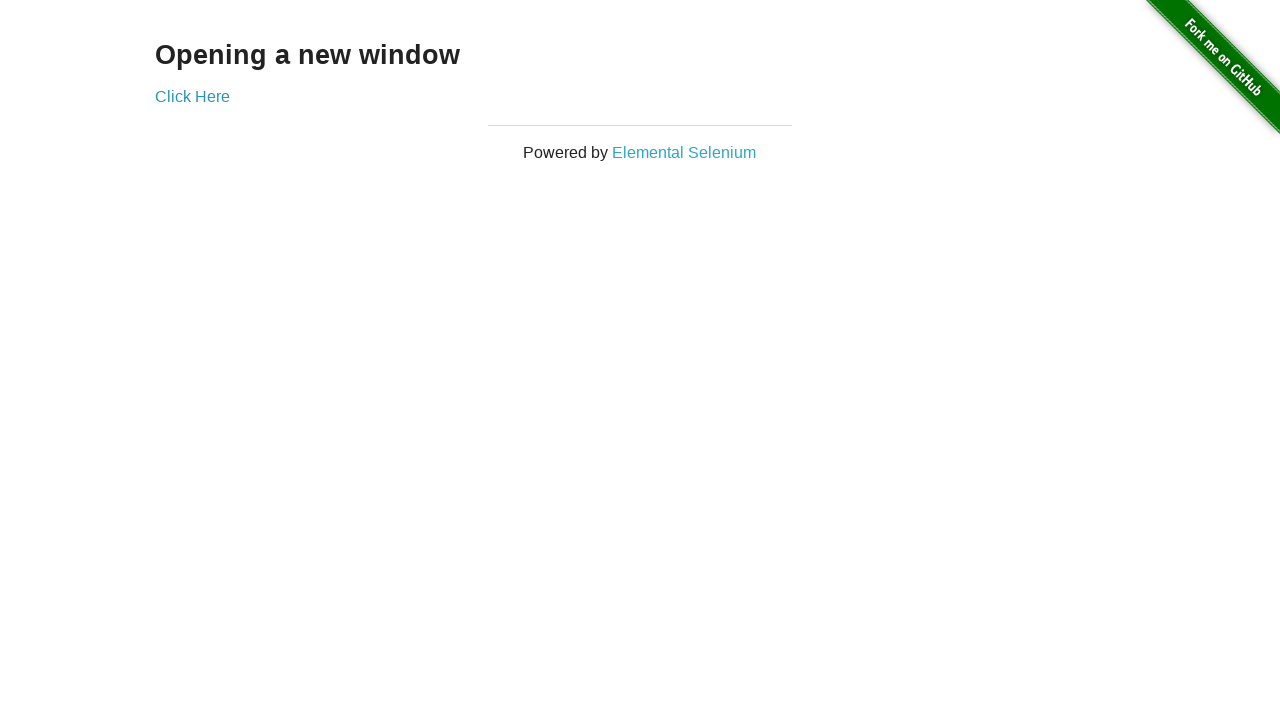

Captured child window reference
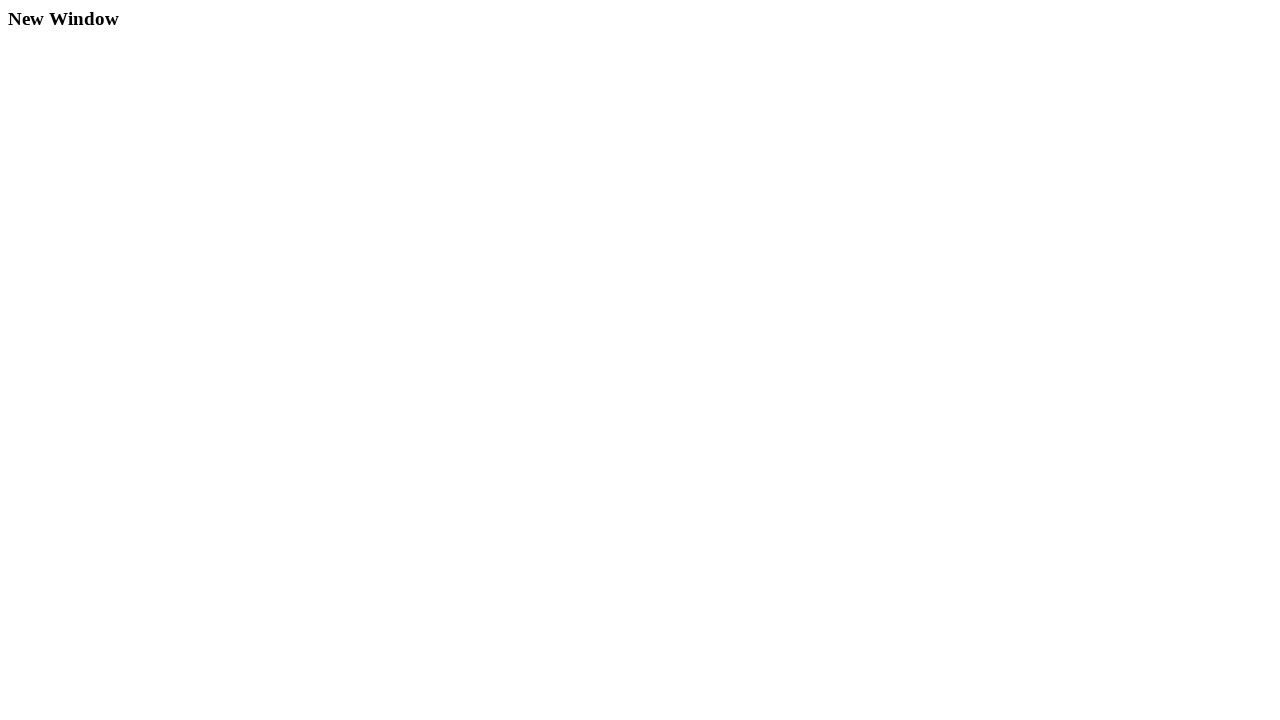

Child window page loaded
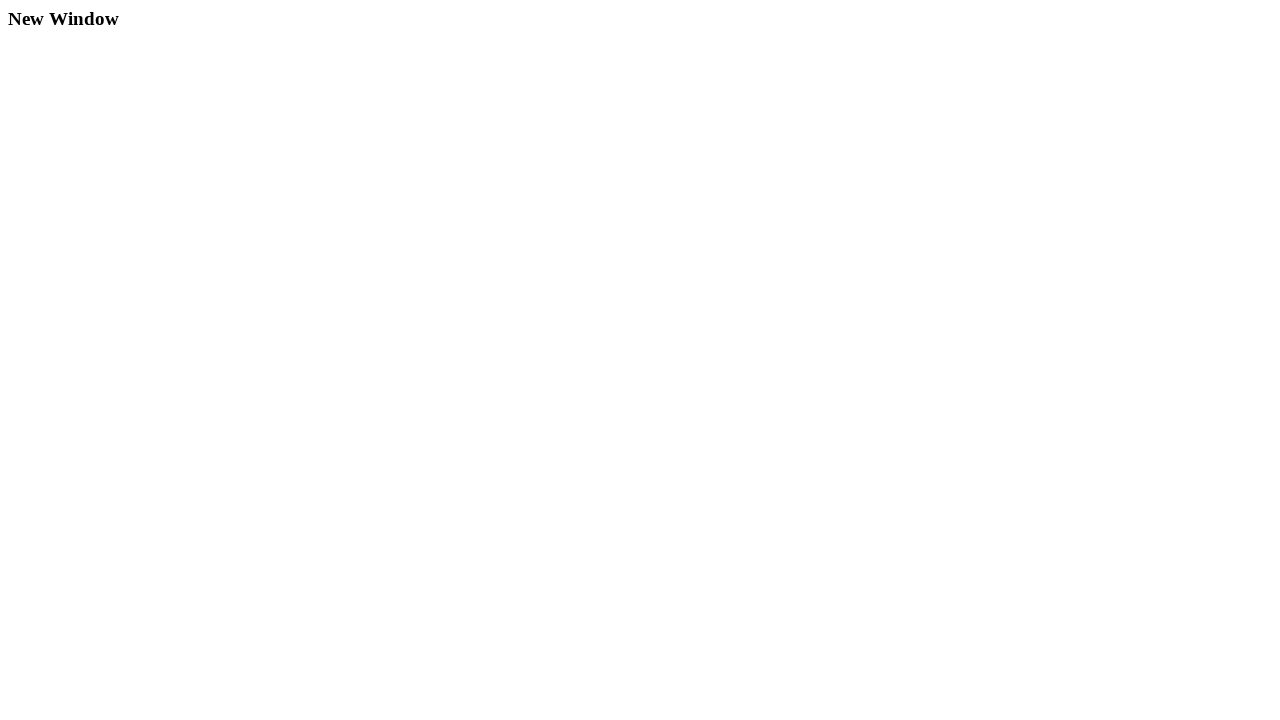

Clicked h3 element in child window at (640, 19) on .example h3
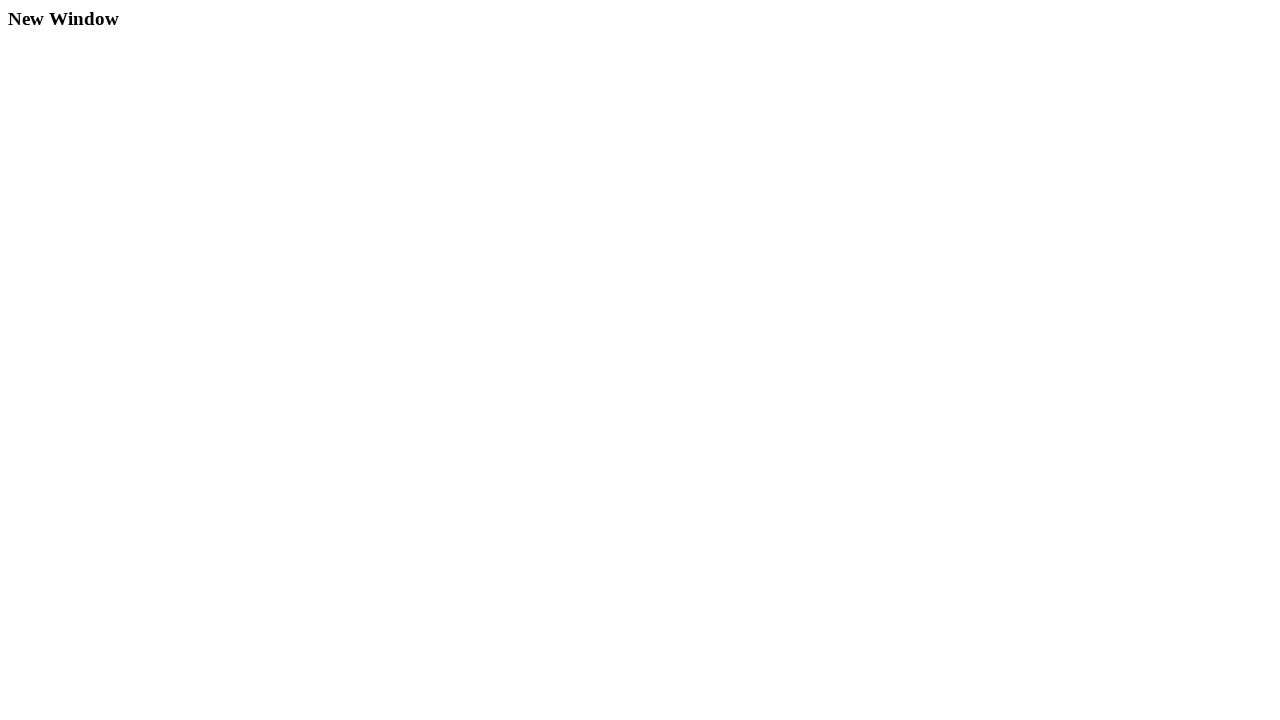

Retrieved child window title: New Window
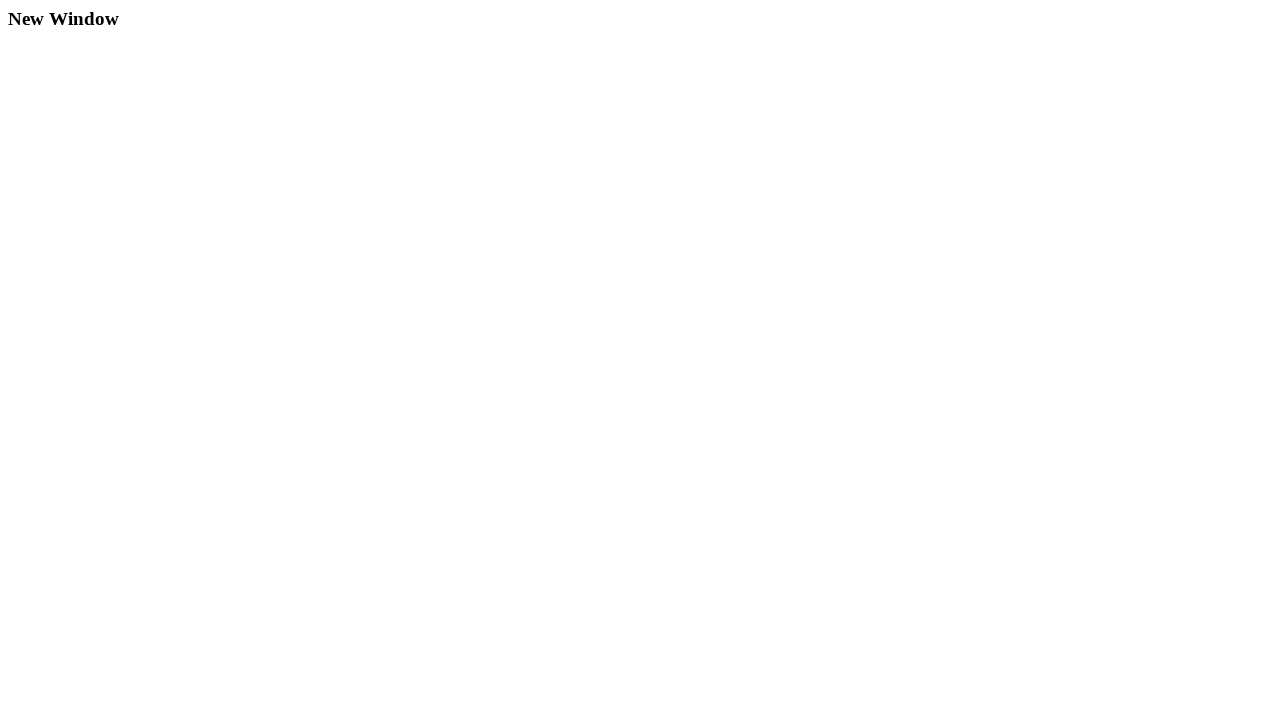

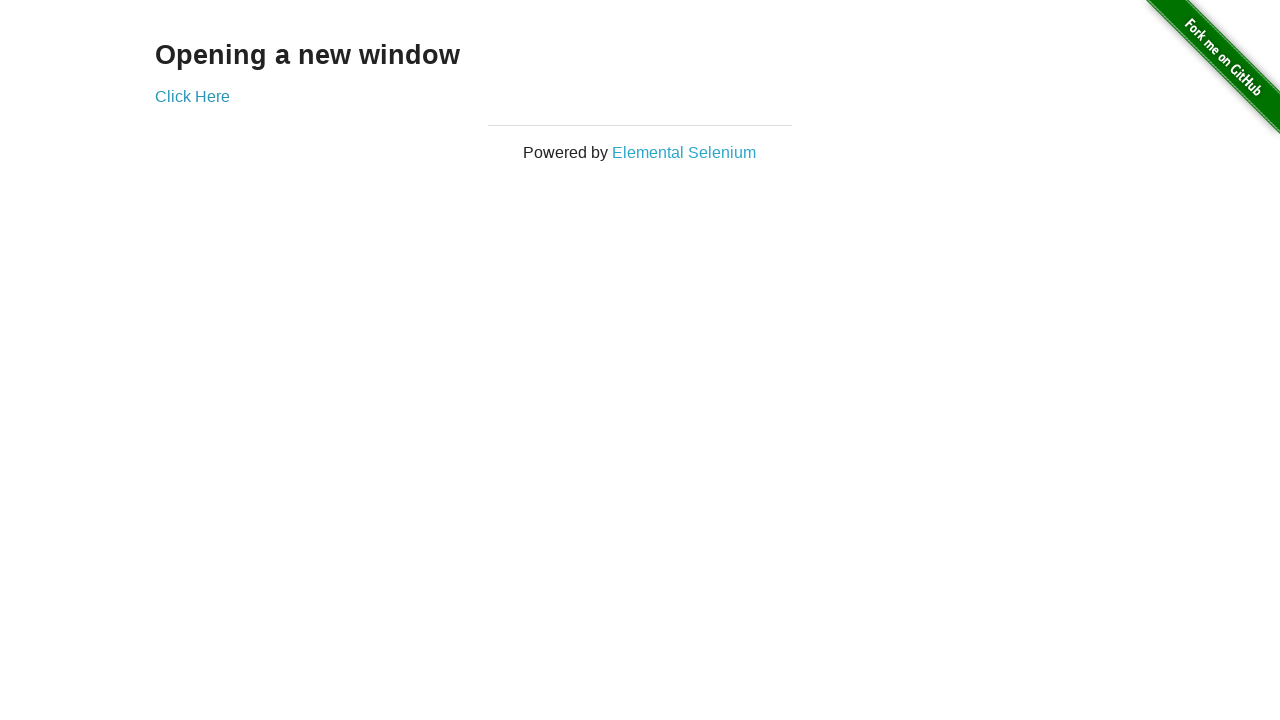